Tests a text box form by filling in full name, email, current address, and permanent address fields, then submitting and verifying the displayed output matches the input values.

Starting URL: https://demoqa.com/text-box

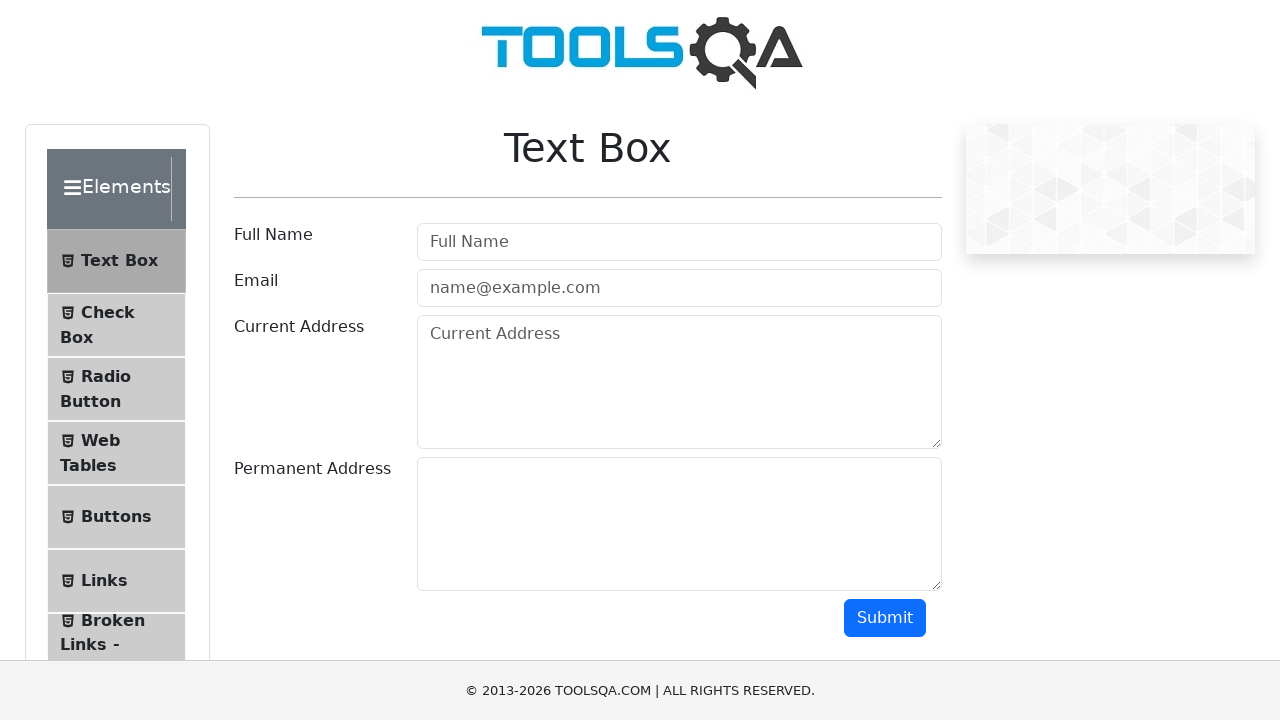

Filled full name field with 'Akiko' on #userName
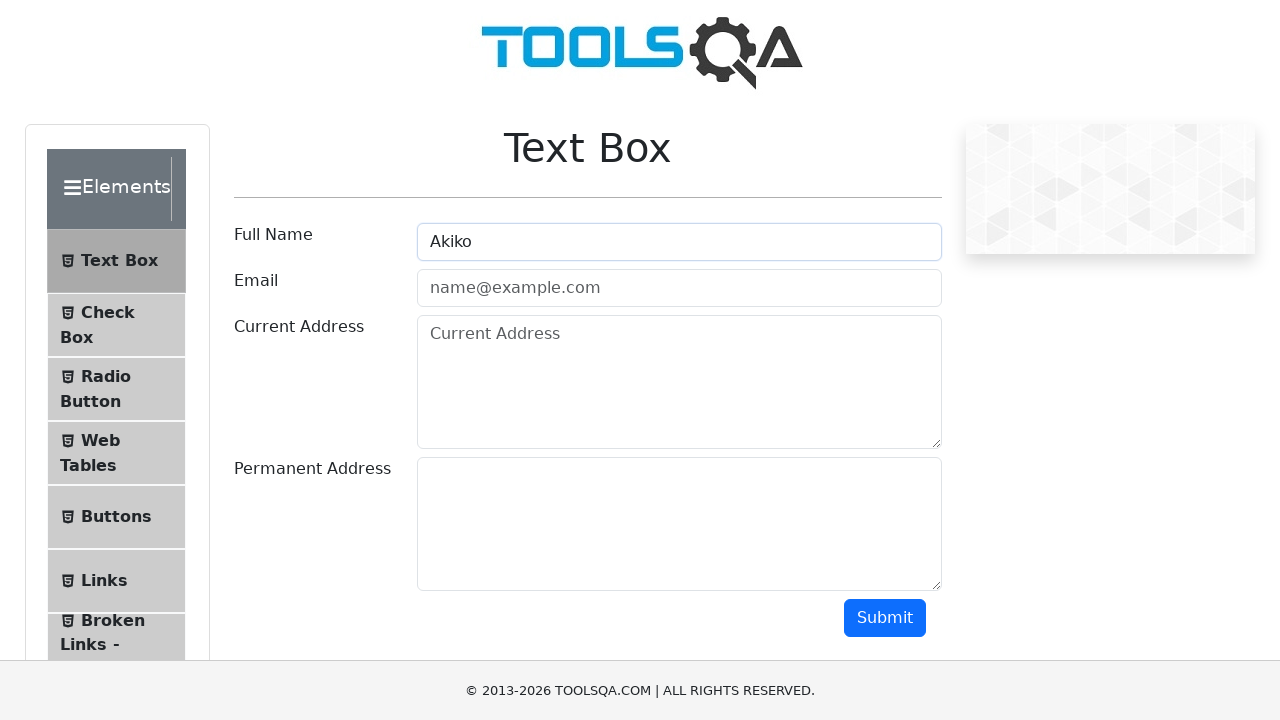

Filled email field with 'Akiko@gmail.com' on #userEmail
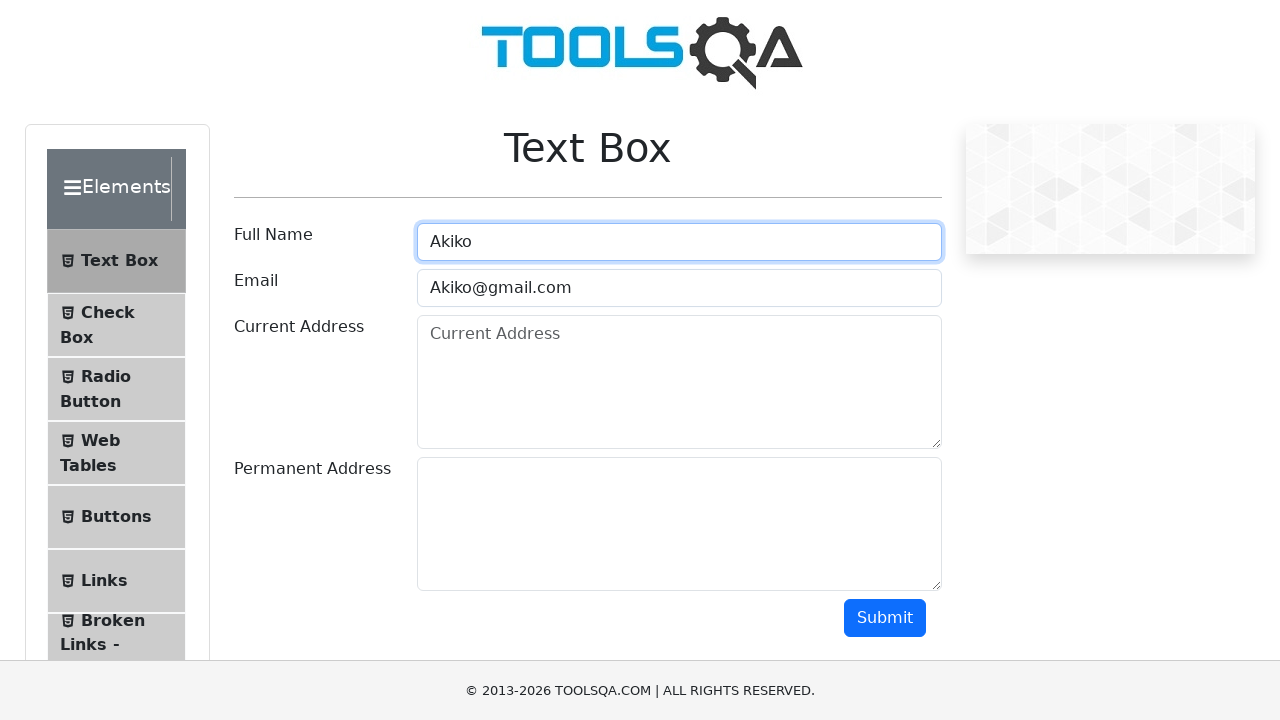

Filled current address field with 'USA' on #currentAddress
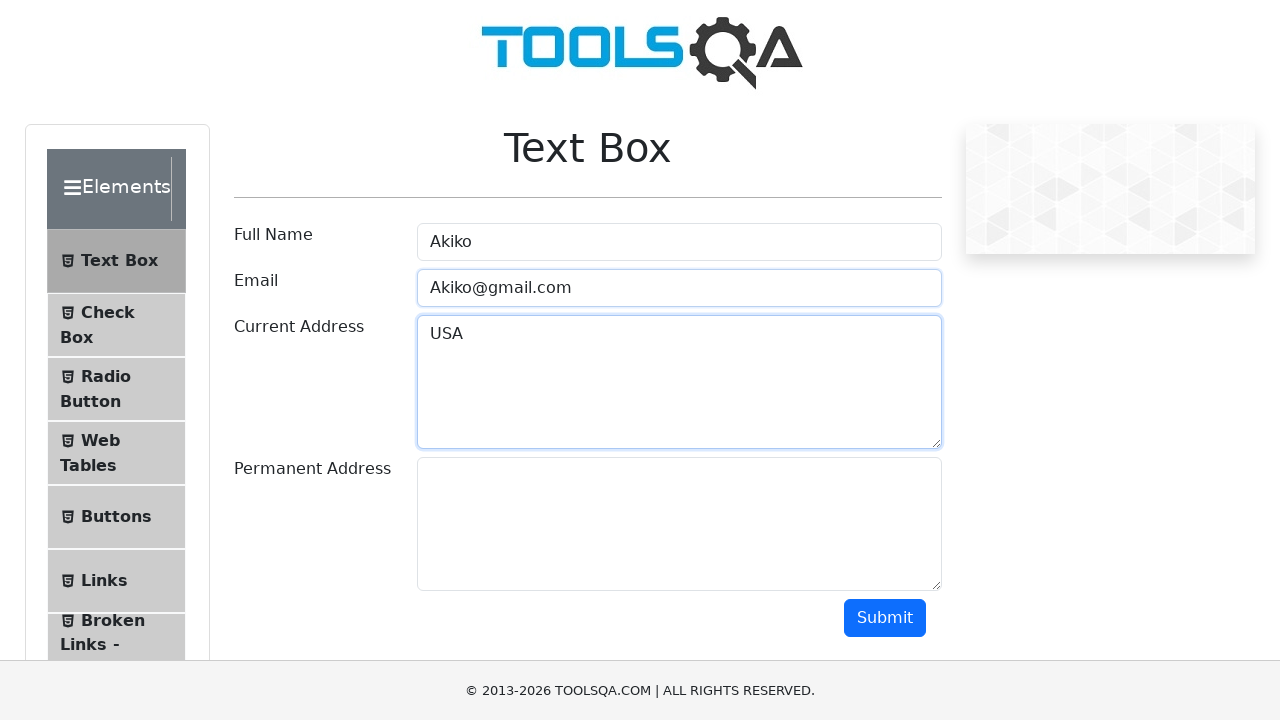

Filled permanent address field with 'USA1' on #permanentAddress
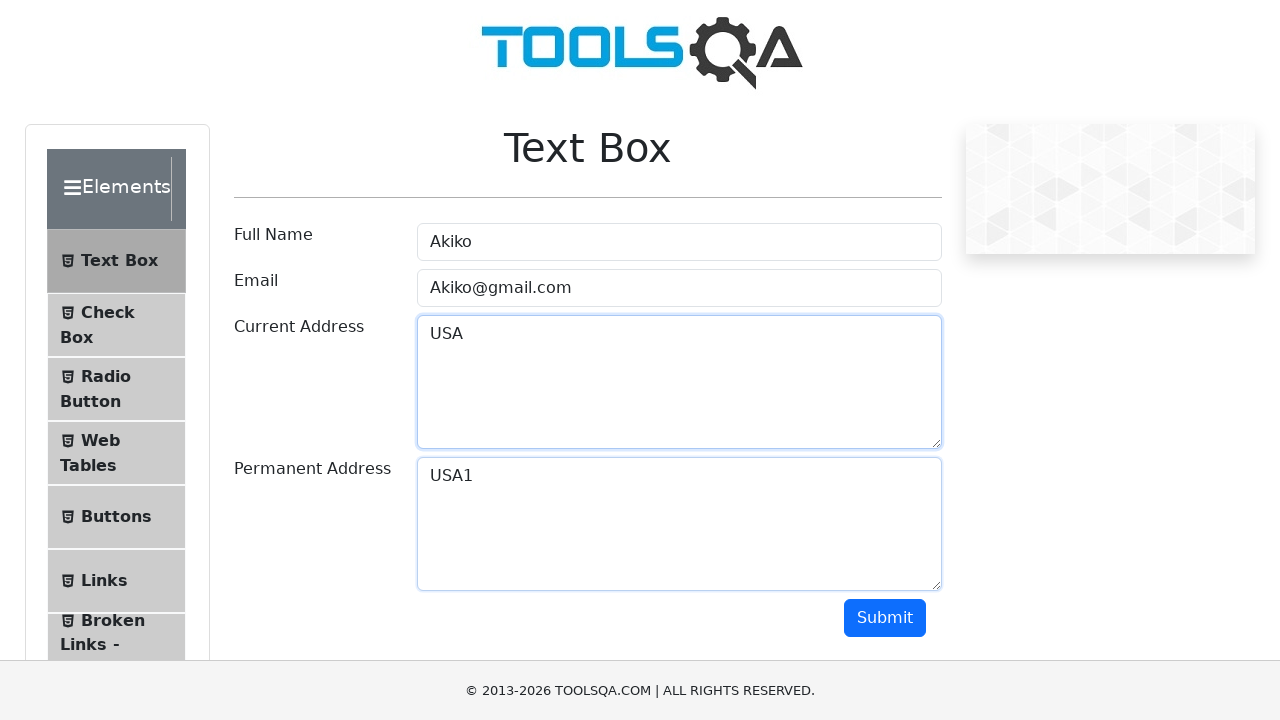

Clicked submit button to submit the form at (885, 618) on #submit
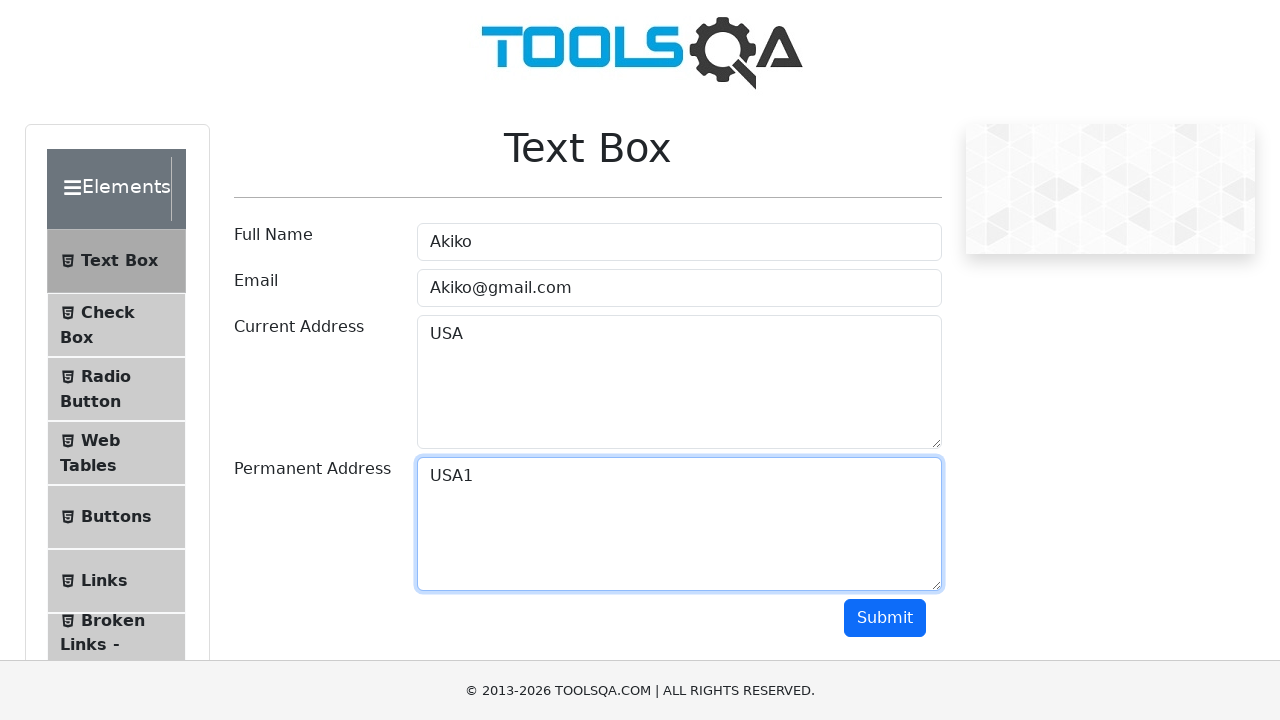

Output section loaded with submitted form data
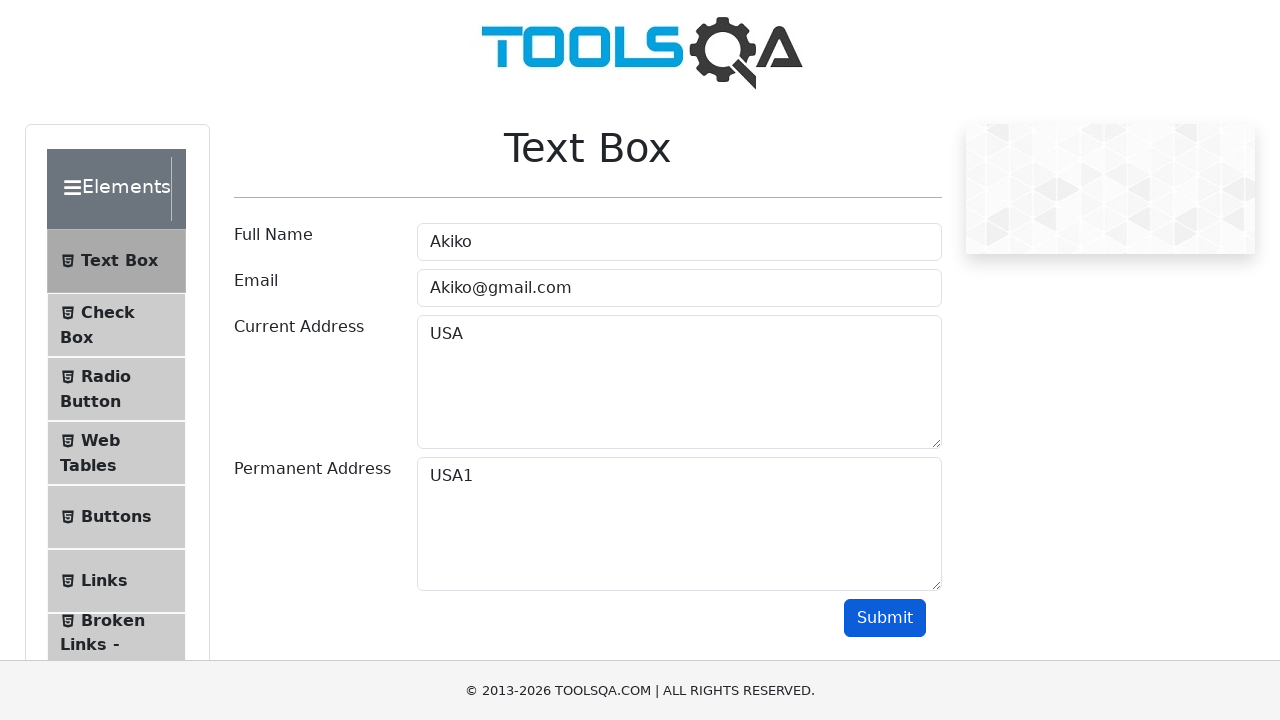

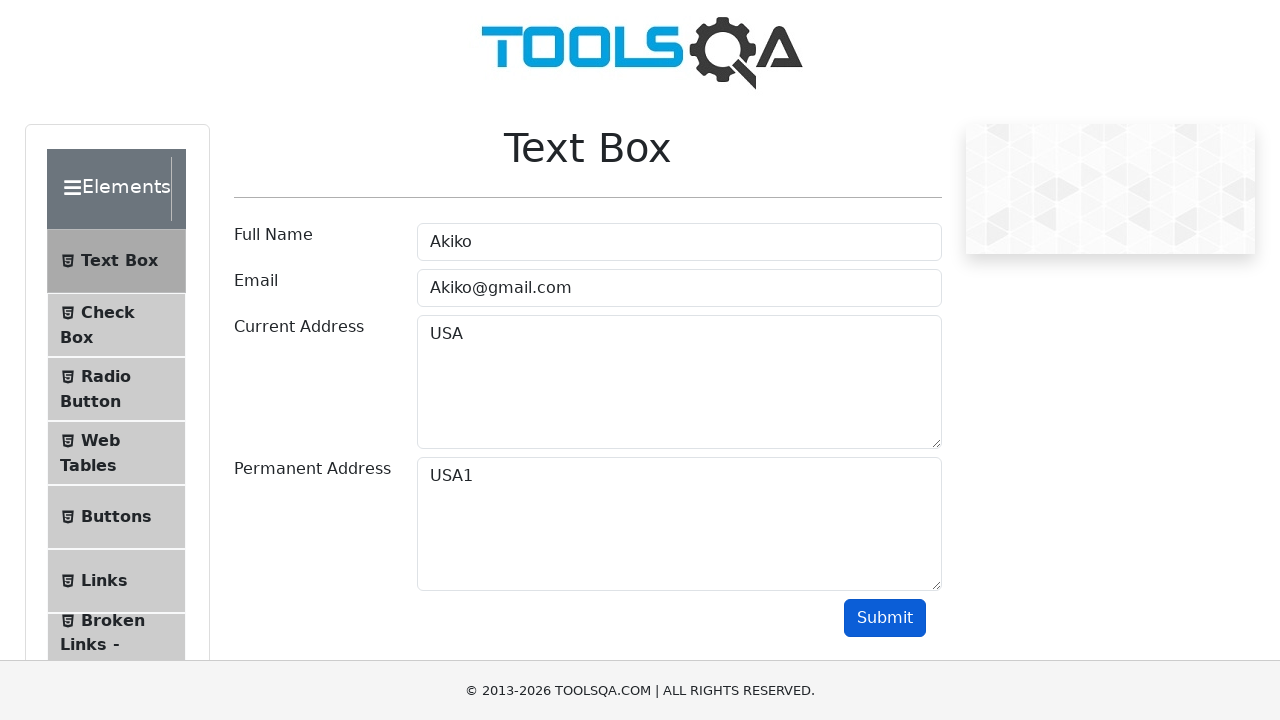